Interacts with a select dropdown inside an iframe, selects an option, submits the form, and reads the result

Starting URL: https://www.w3schools.com/tags/tryit.asp?filename=tryhtml_select

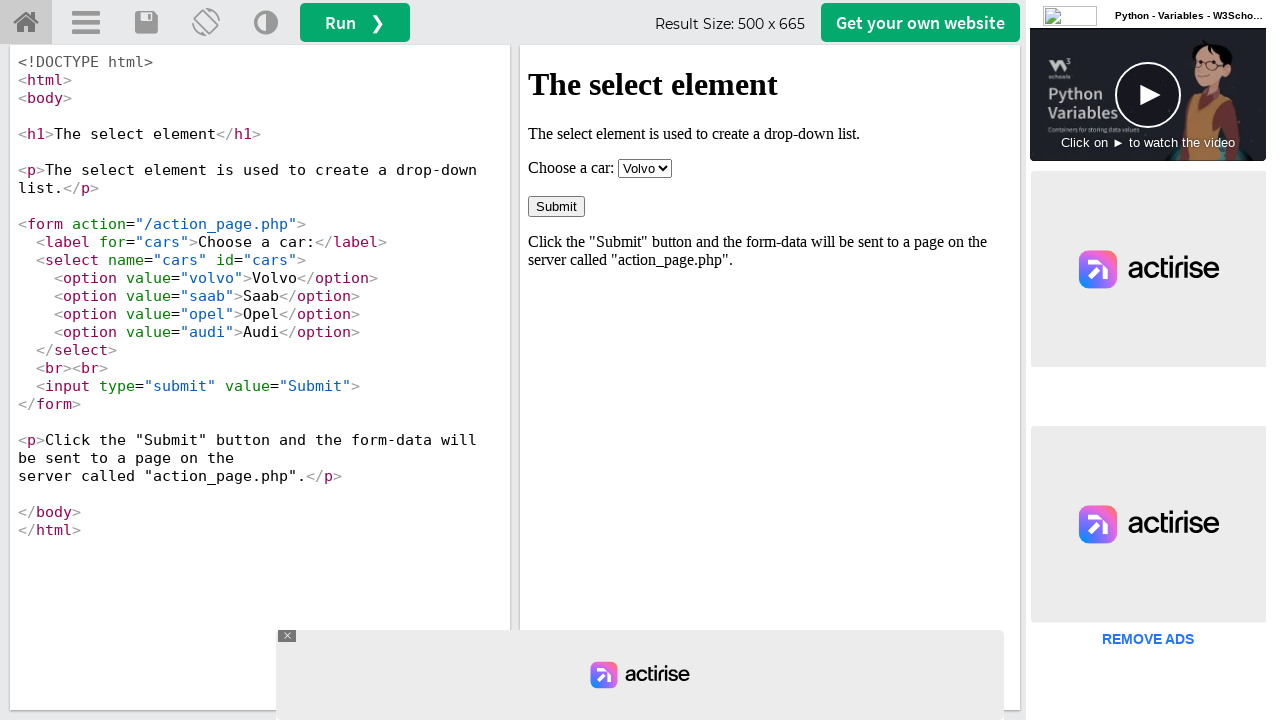

Waited for result iframe to be visible
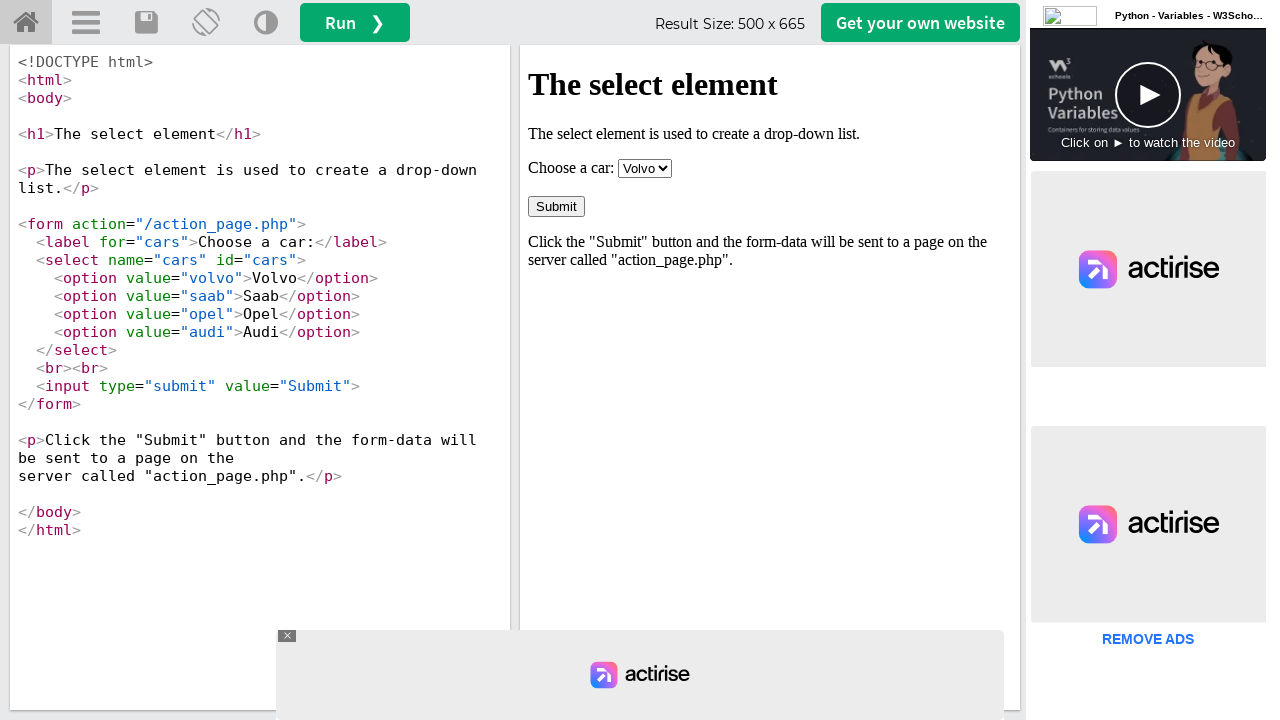

Located the iframeResult frame
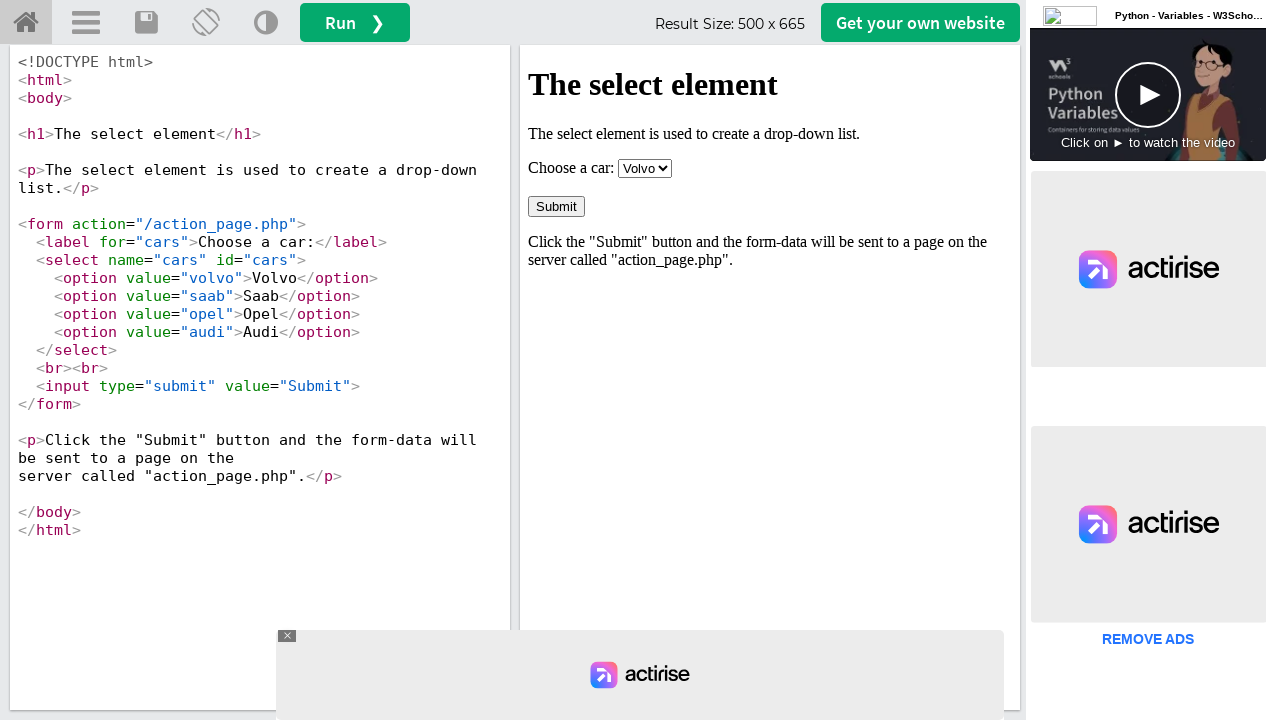

Selected 'audi' option from the cars dropdown on iframe[name='iframeResult'] >> internal:control=enter-frame >> select#cars
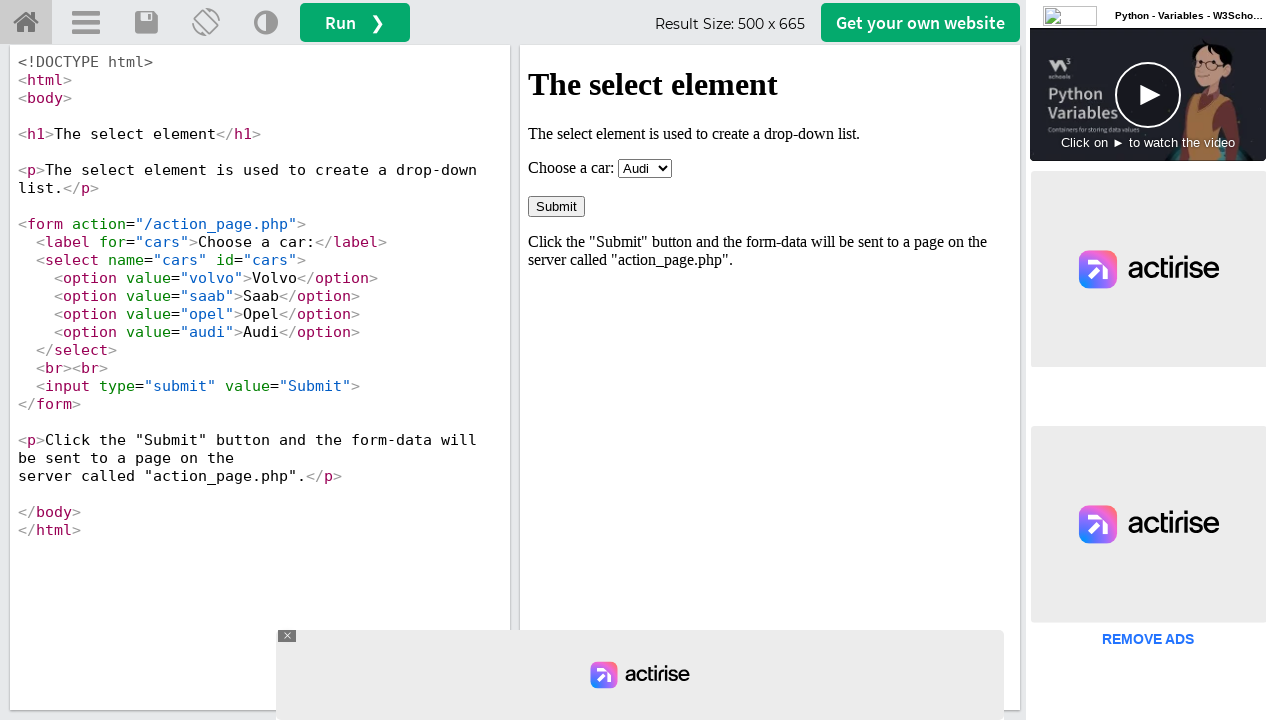

Clicked the submit button at (556, 206) on iframe[name='iframeResult'] >> internal:control=enter-frame >> input[type='submi
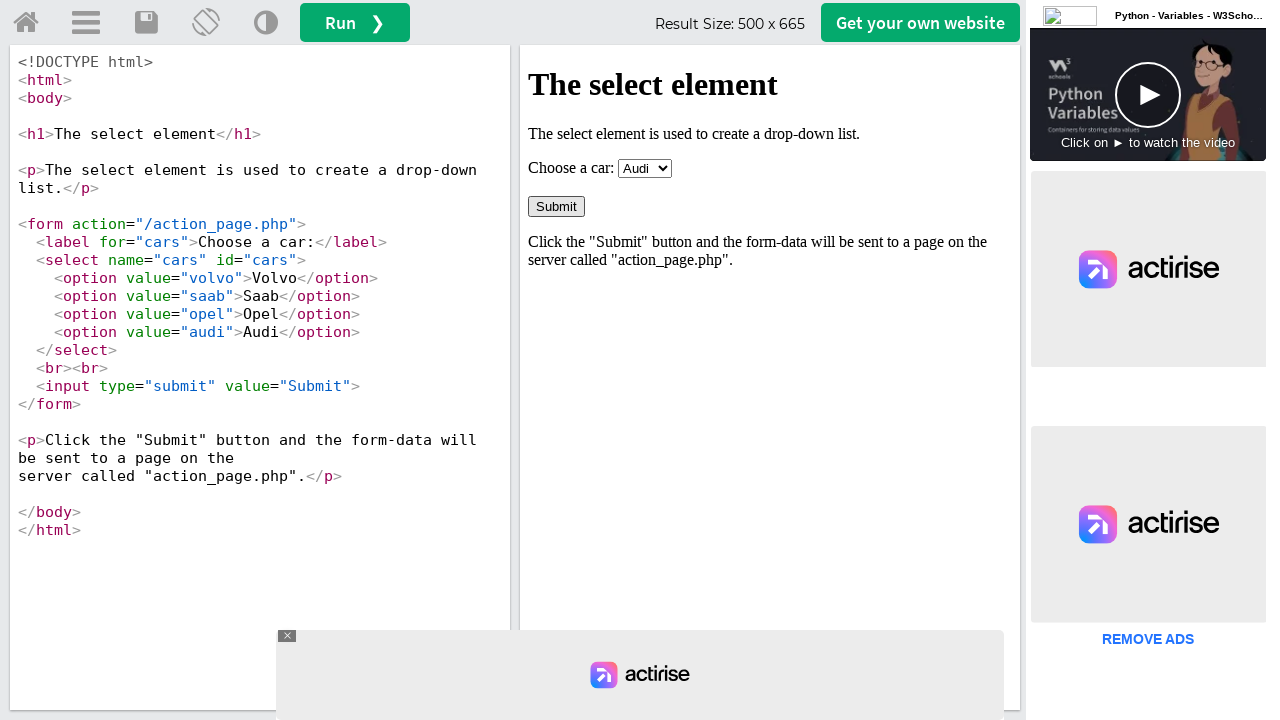

Waited 1 second for form processing
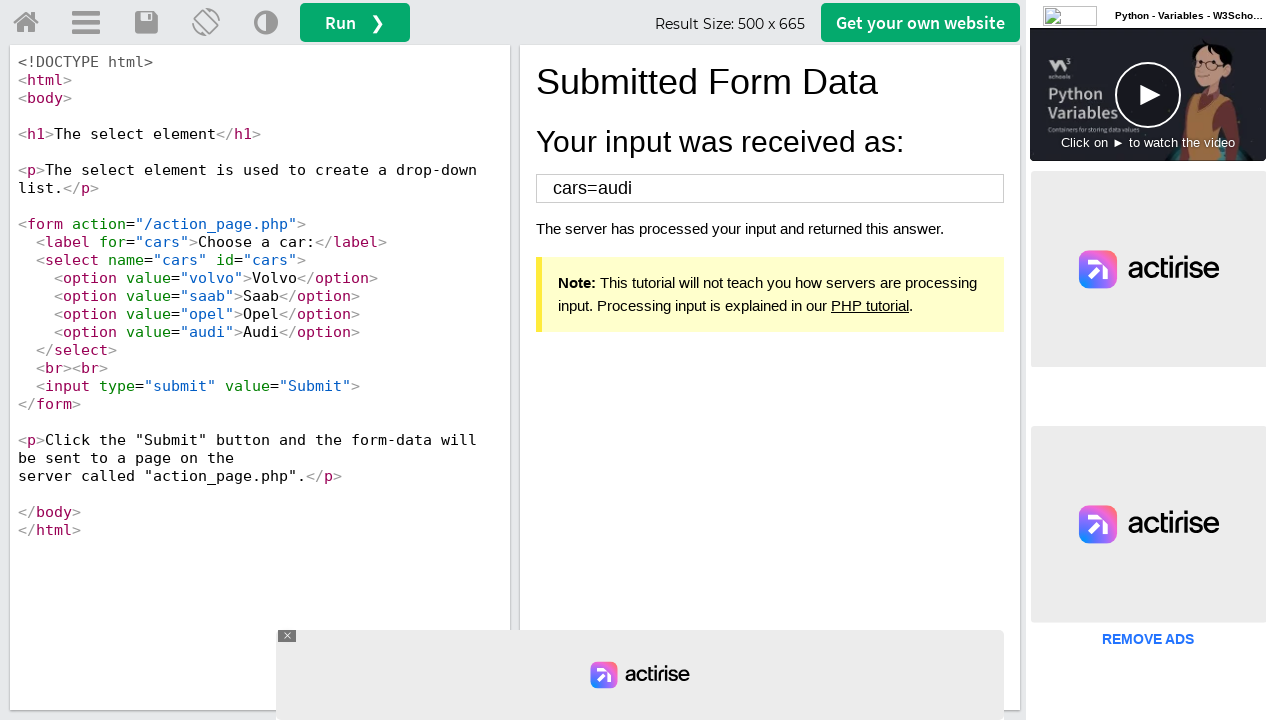

Retrieved result text from iframe: 
cars=audi 
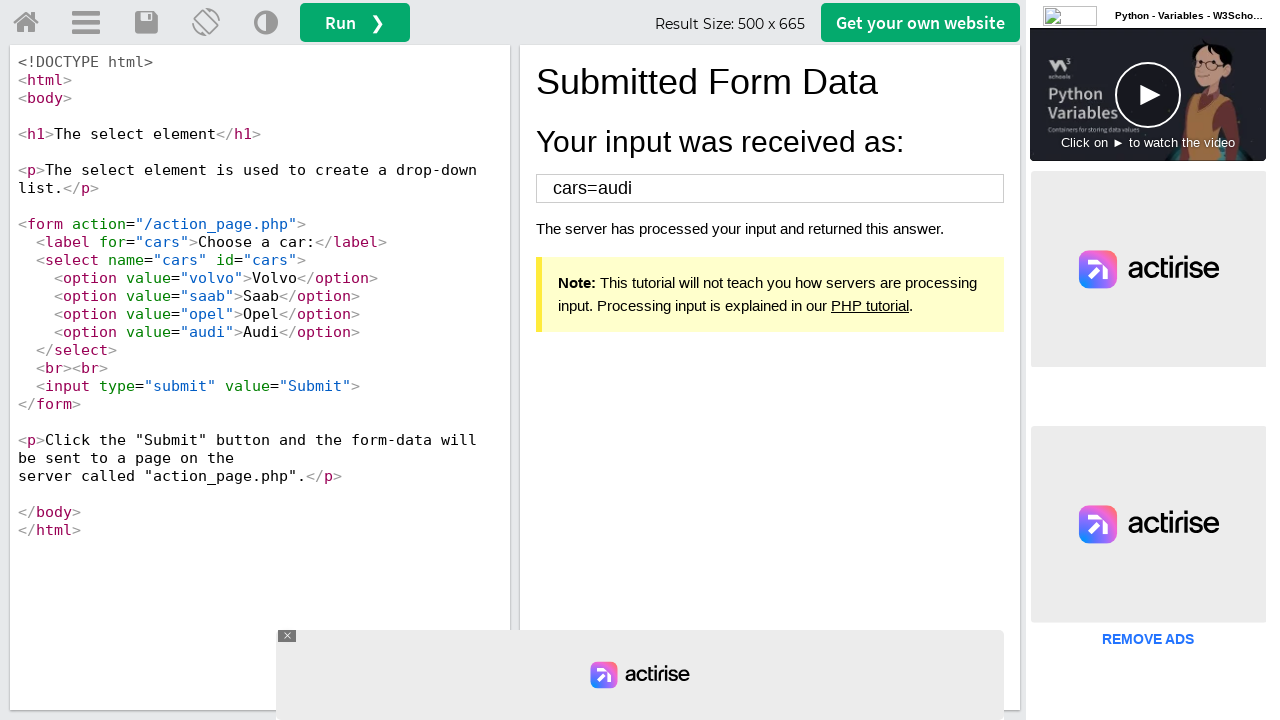

Printed result to console: 
cars=audi 
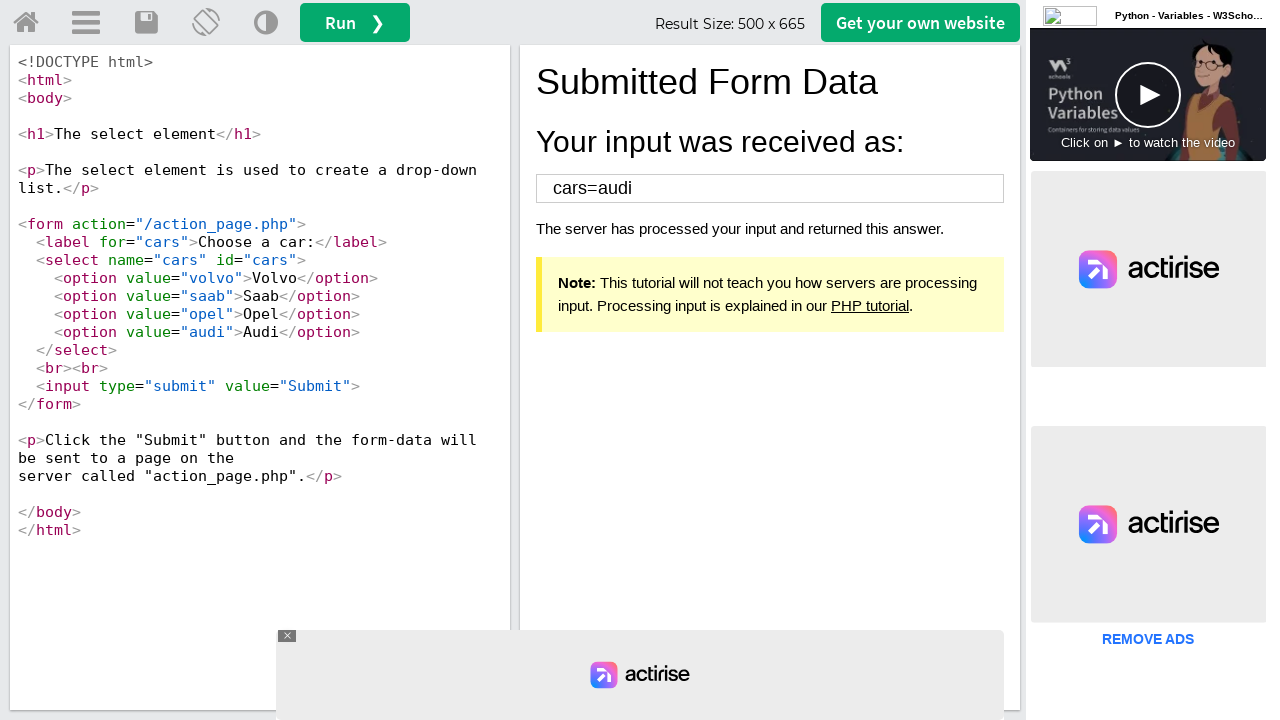

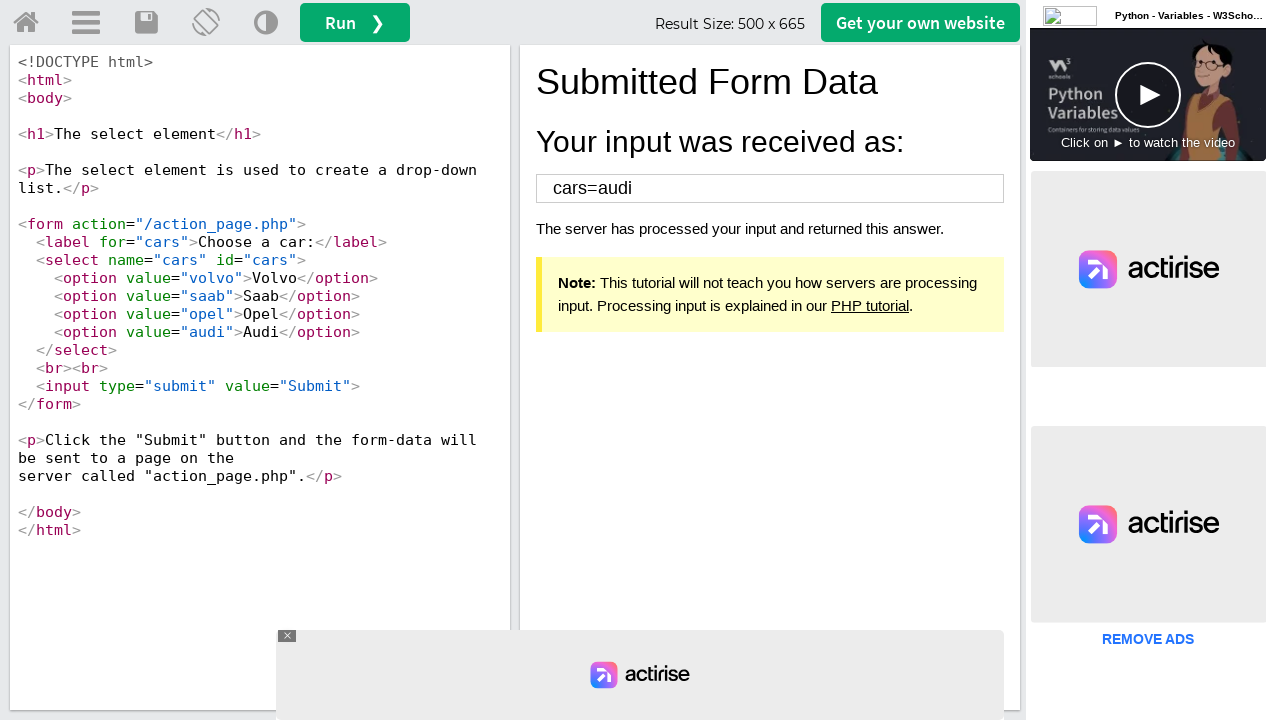